Tests that a todo item is removed when edited to an empty string

Starting URL: https://demo.playwright.dev/todomvc

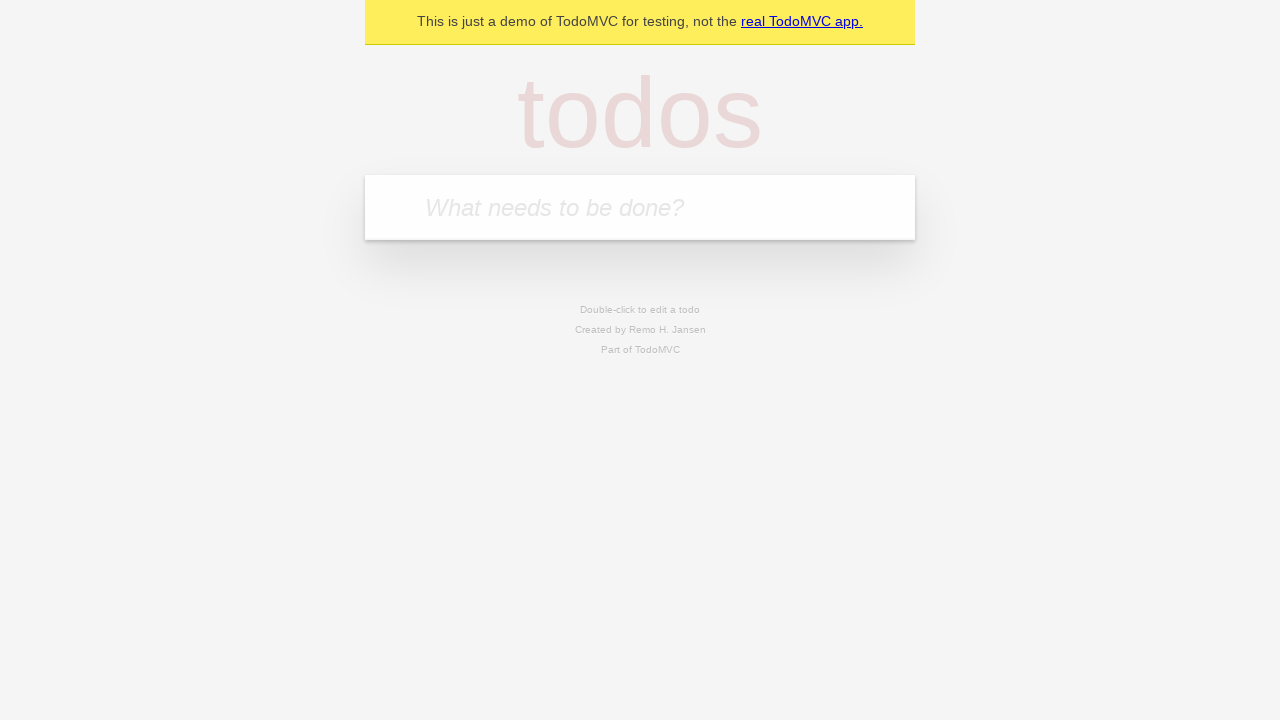

Filled todo input with 'buy some cheese' on internal:attr=[placeholder="What needs to be done?"i]
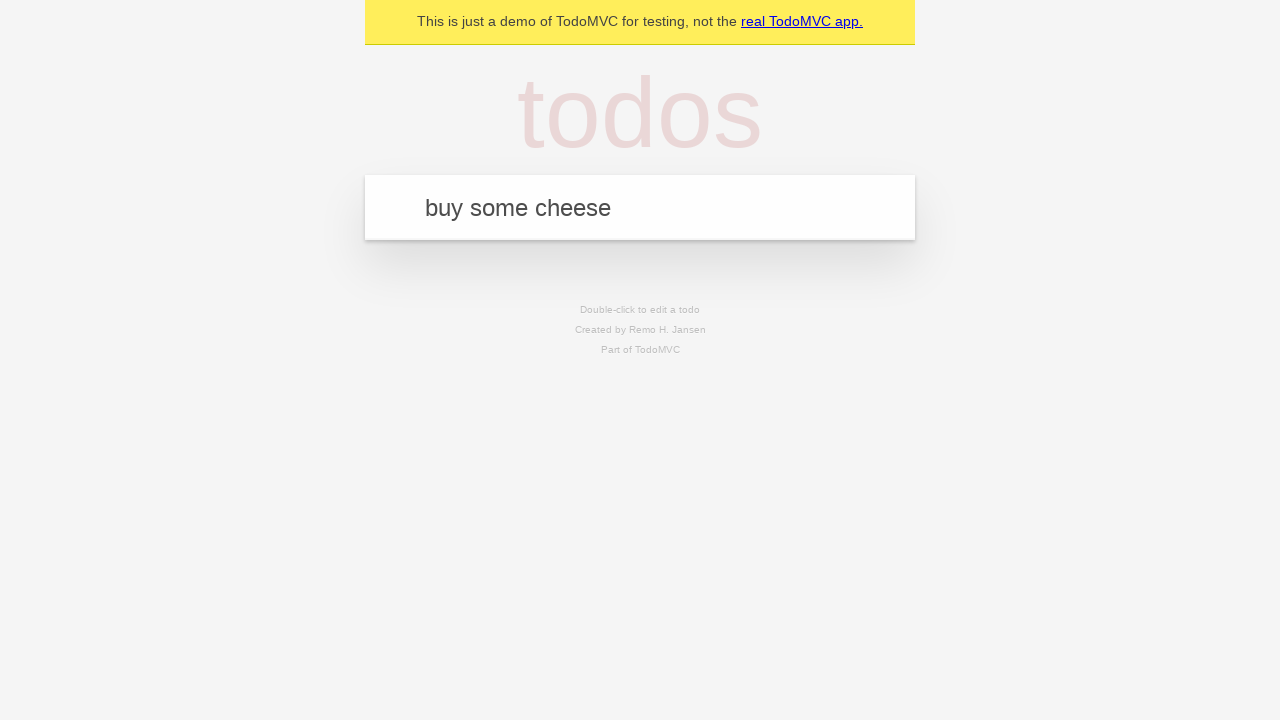

Pressed Enter to create todo 'buy some cheese' on internal:attr=[placeholder="What needs to be done?"i]
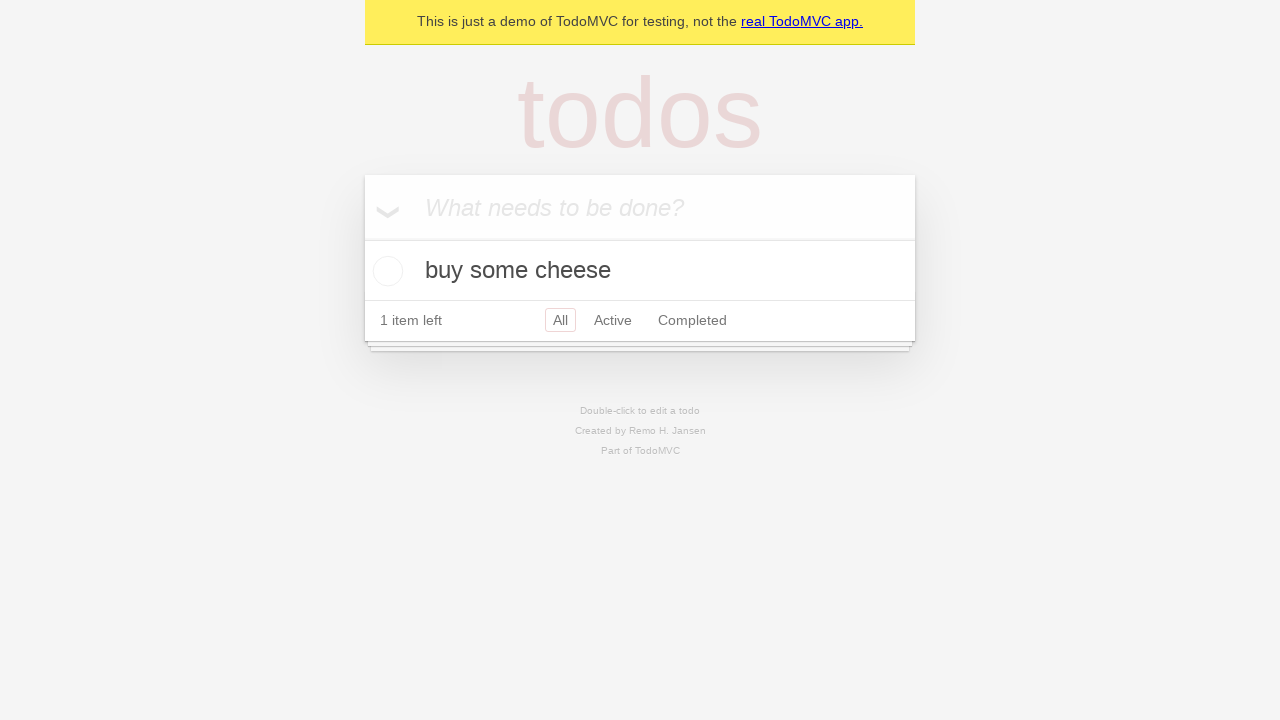

Filled todo input with 'feed the cat' on internal:attr=[placeholder="What needs to be done?"i]
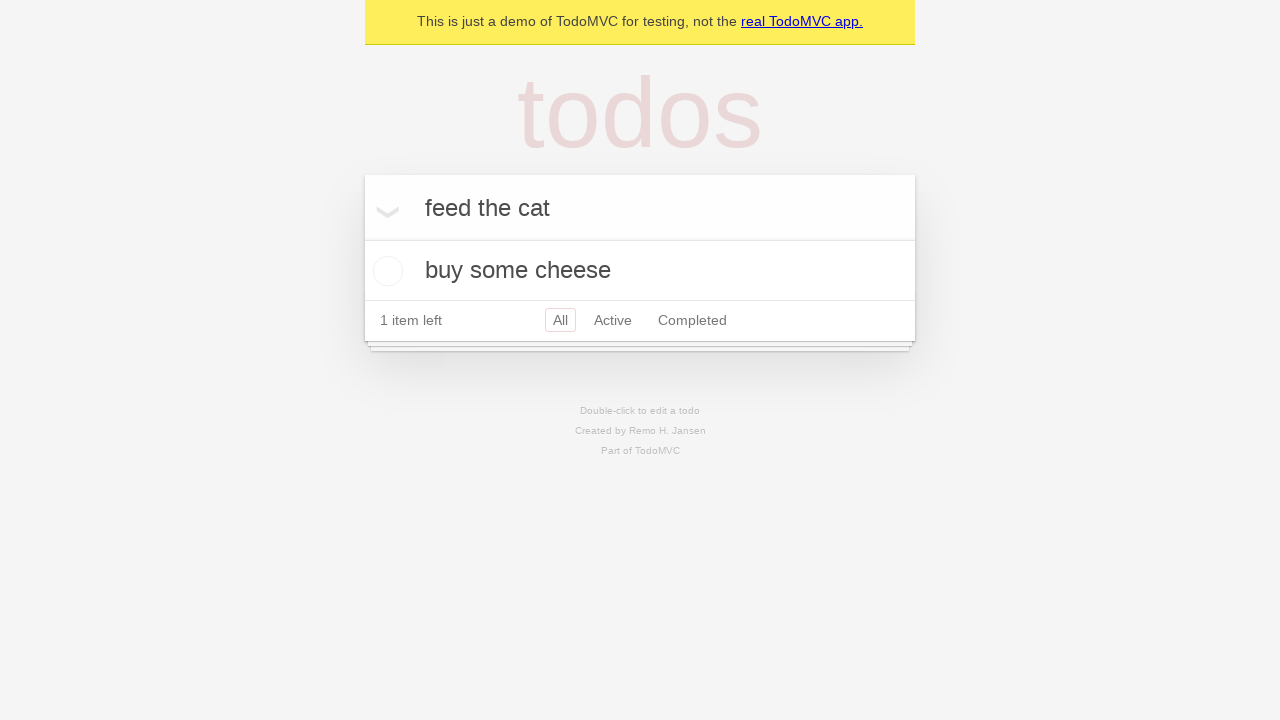

Pressed Enter to create todo 'feed the cat' on internal:attr=[placeholder="What needs to be done?"i]
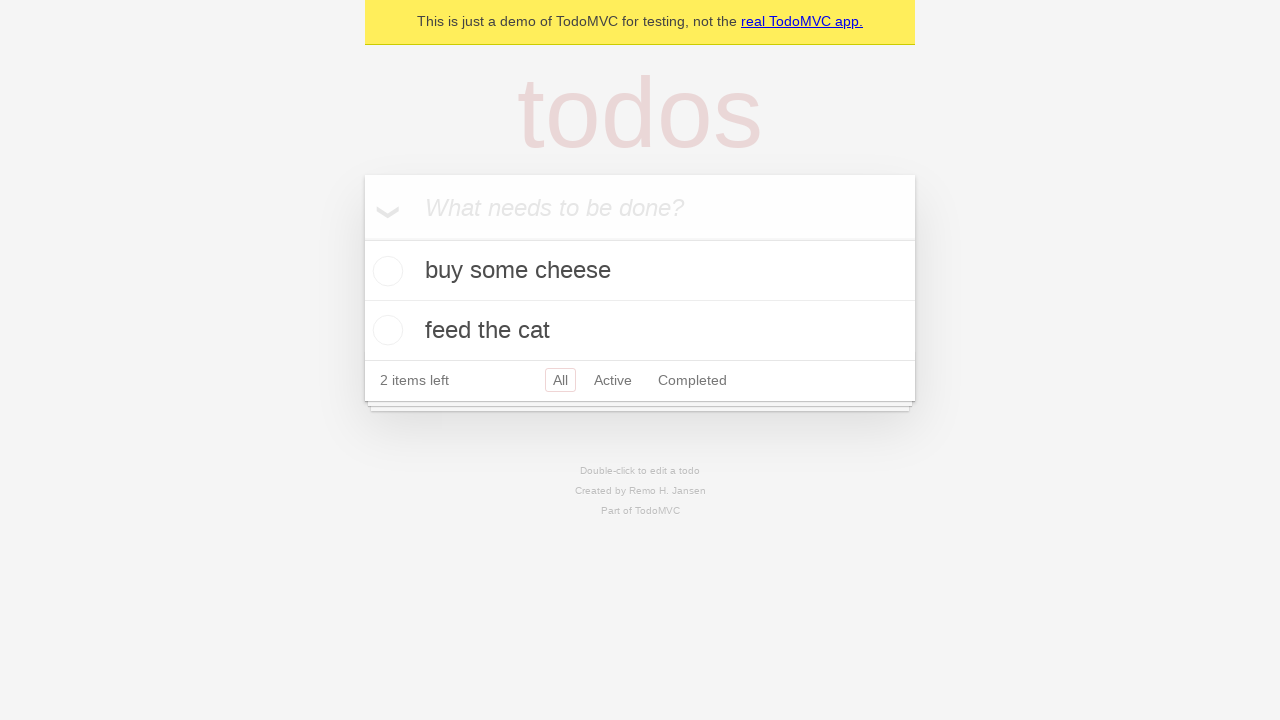

Filled todo input with 'book a doctors appointment' on internal:attr=[placeholder="What needs to be done?"i]
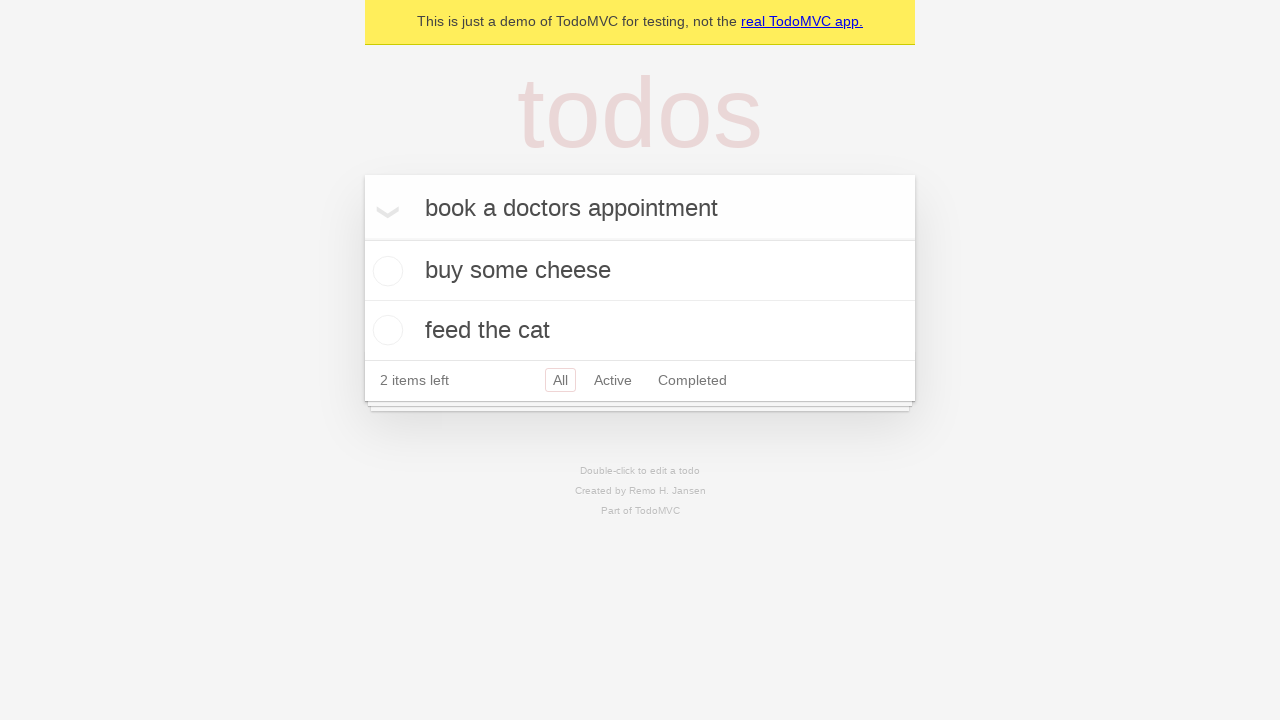

Pressed Enter to create todo 'book a doctors appointment' on internal:attr=[placeholder="What needs to be done?"i]
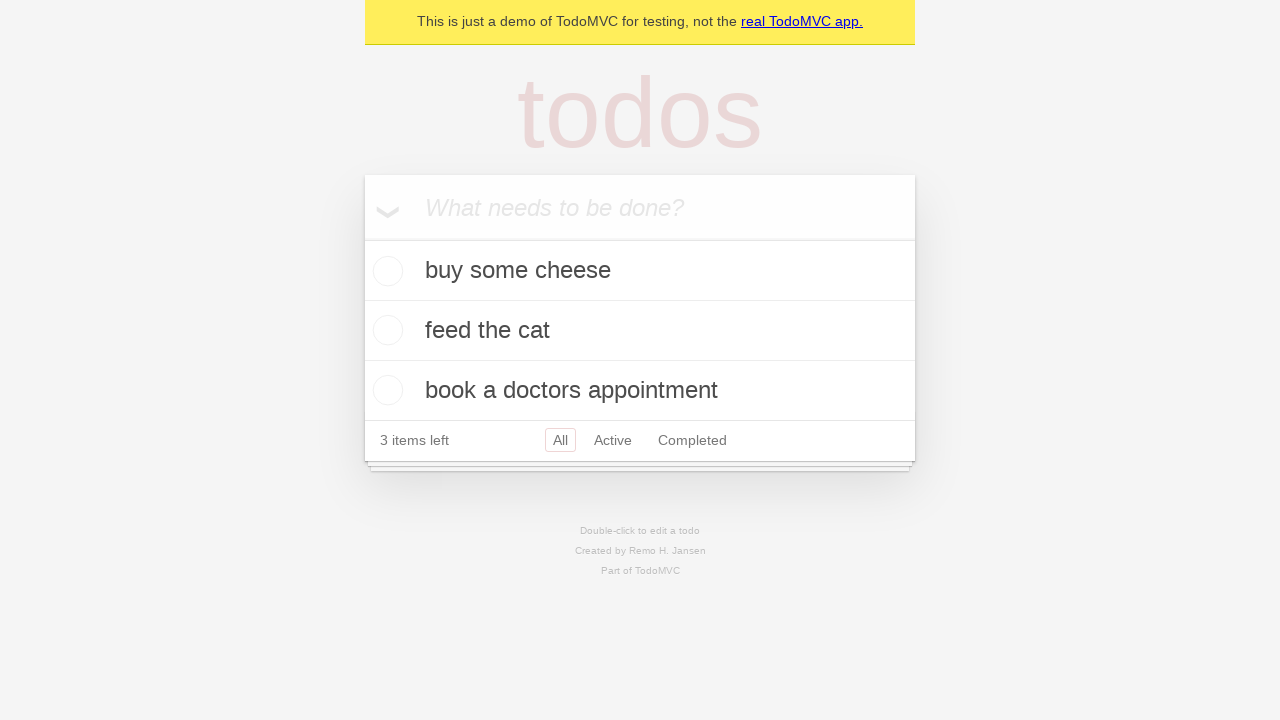

Double-clicked second todo item to enter edit mode at (640, 331) on internal:testid=[data-testid="todo-item"s] >> nth=1
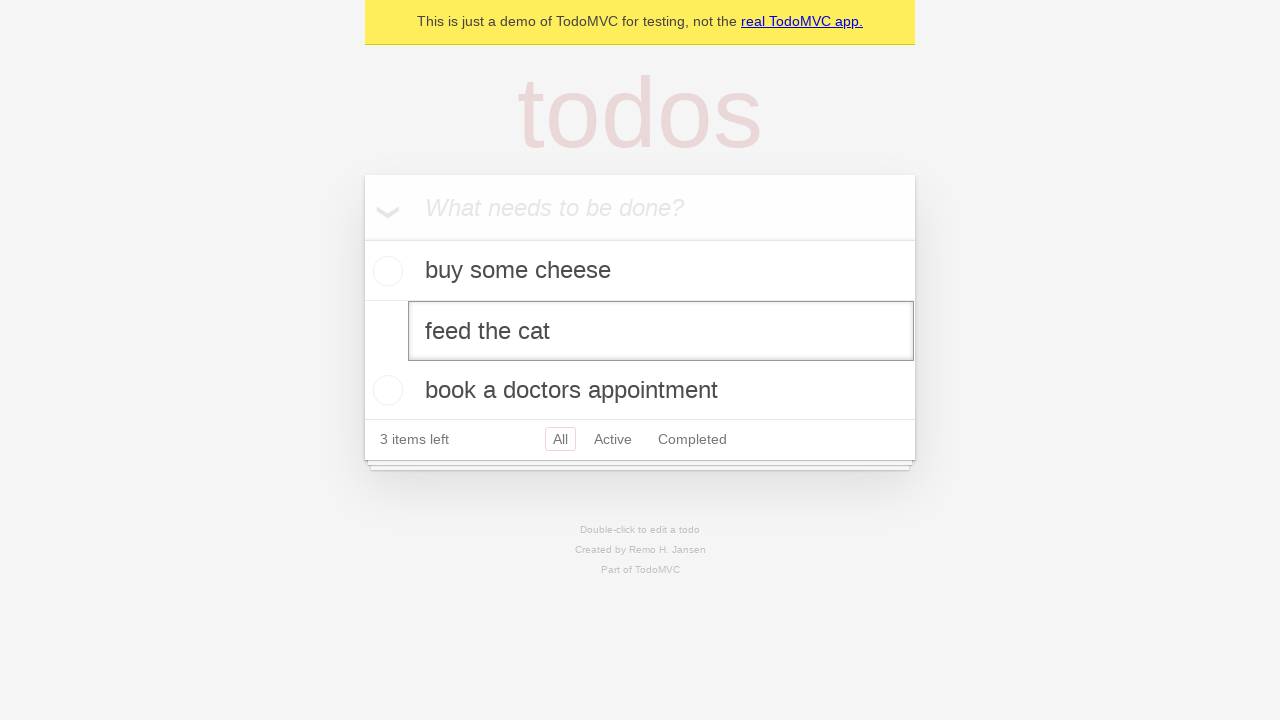

Cleared the edit input field on internal:testid=[data-testid="todo-item"s] >> nth=1 >> internal:role=textbox[nam
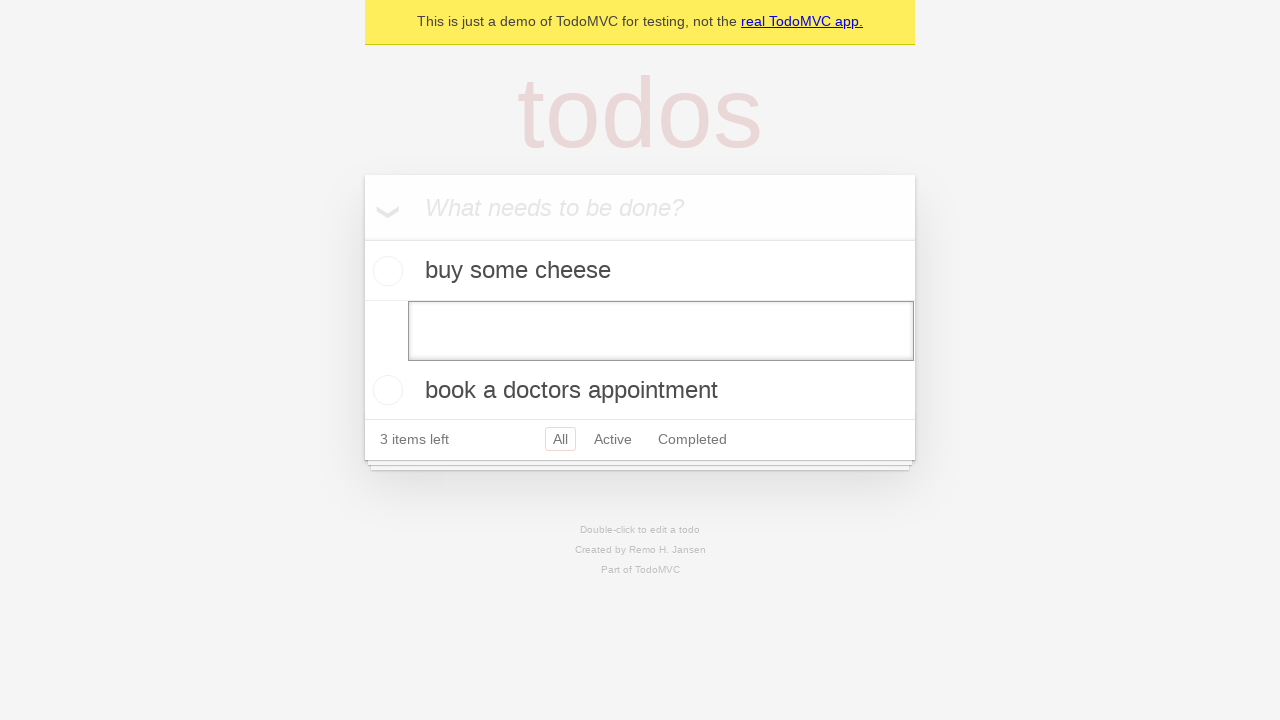

Pressed Enter to confirm empty edit, removing the todo item on internal:testid=[data-testid="todo-item"s] >> nth=1 >> internal:role=textbox[nam
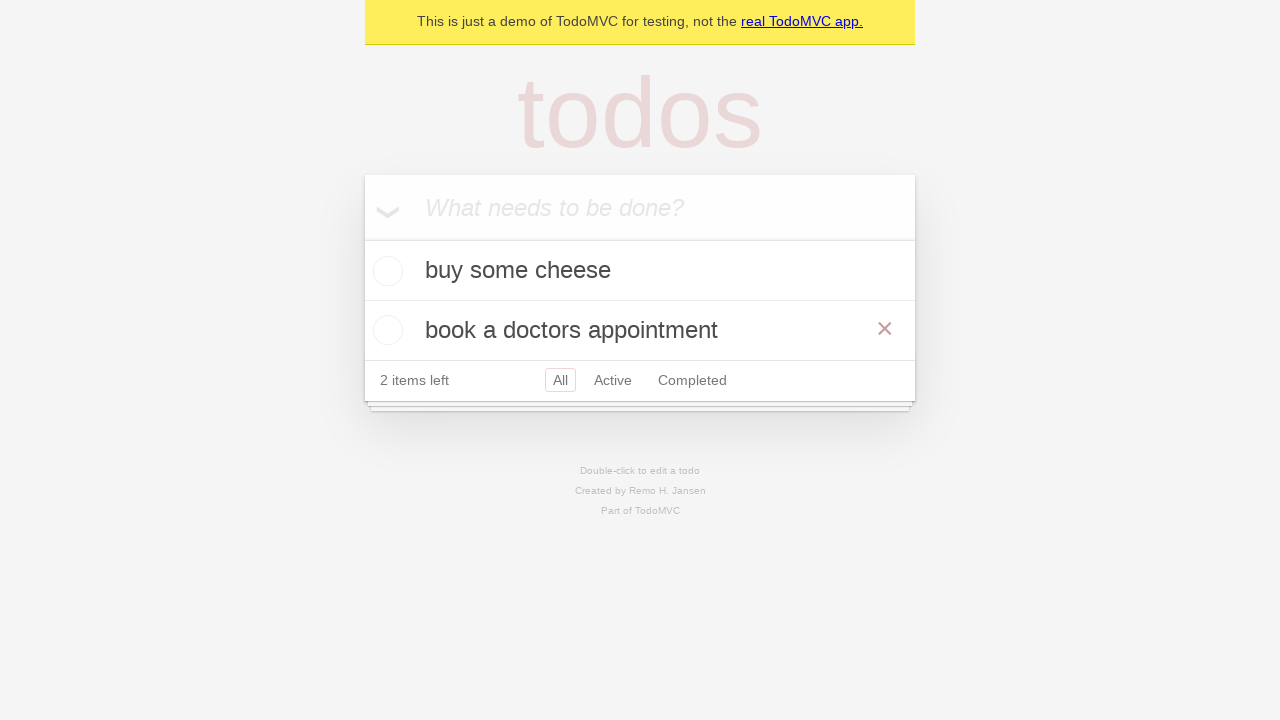

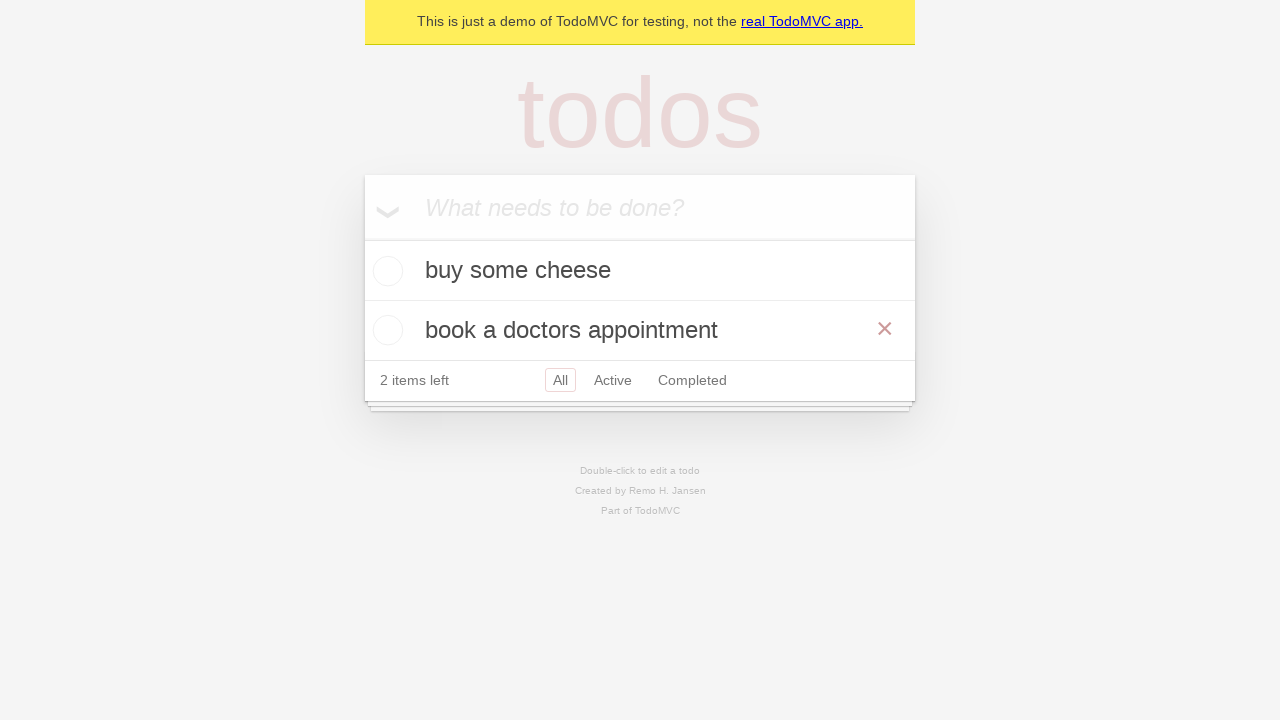